Tests a registration form by filling in first name and last name fields, demonstrating text input and keyboard shortcuts (select all, copy)

Starting URL: https://grotechminds.com/registration/

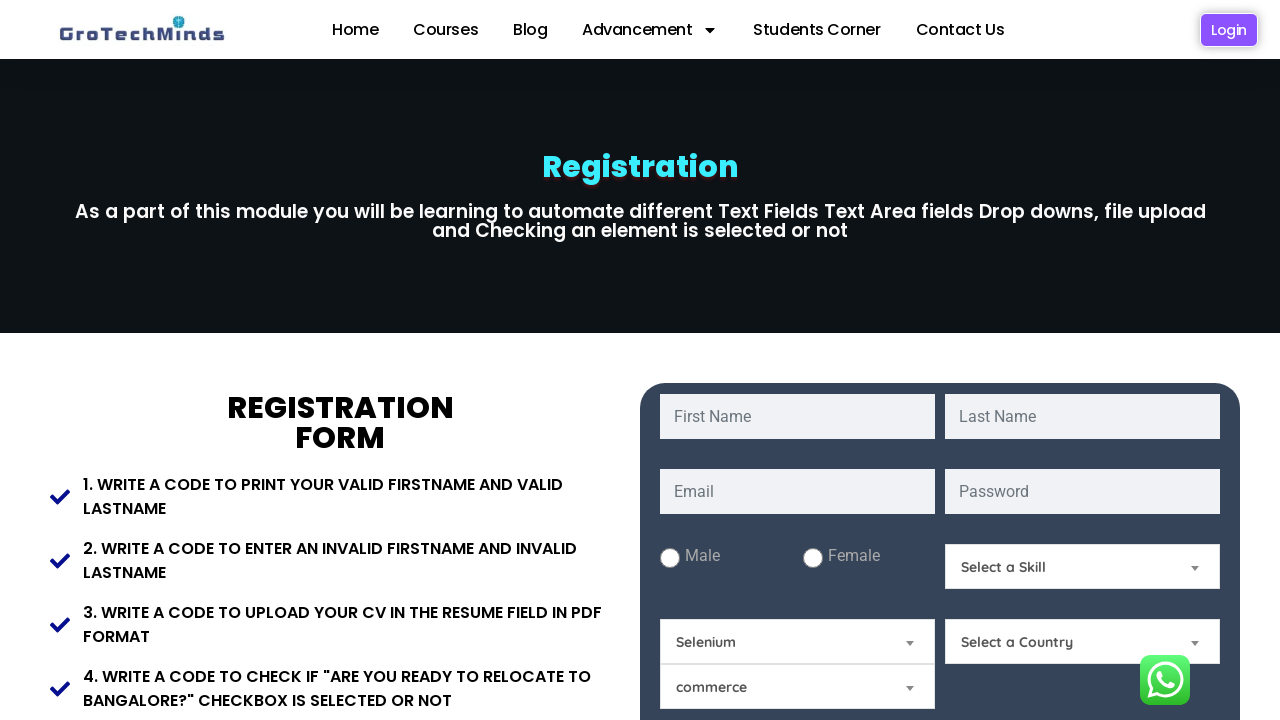

Filled first name field with 'ajay' on input[name='fname']
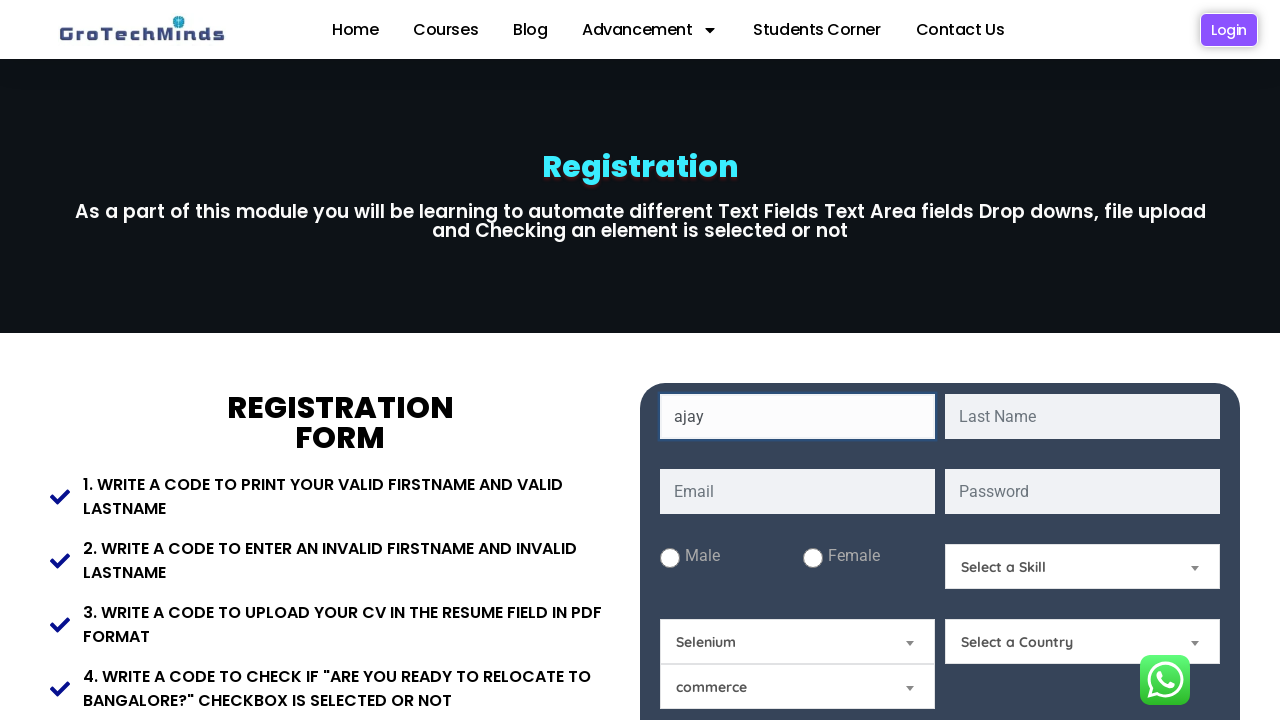

Clicked on first name field at (798, 416) on input[name='fname']
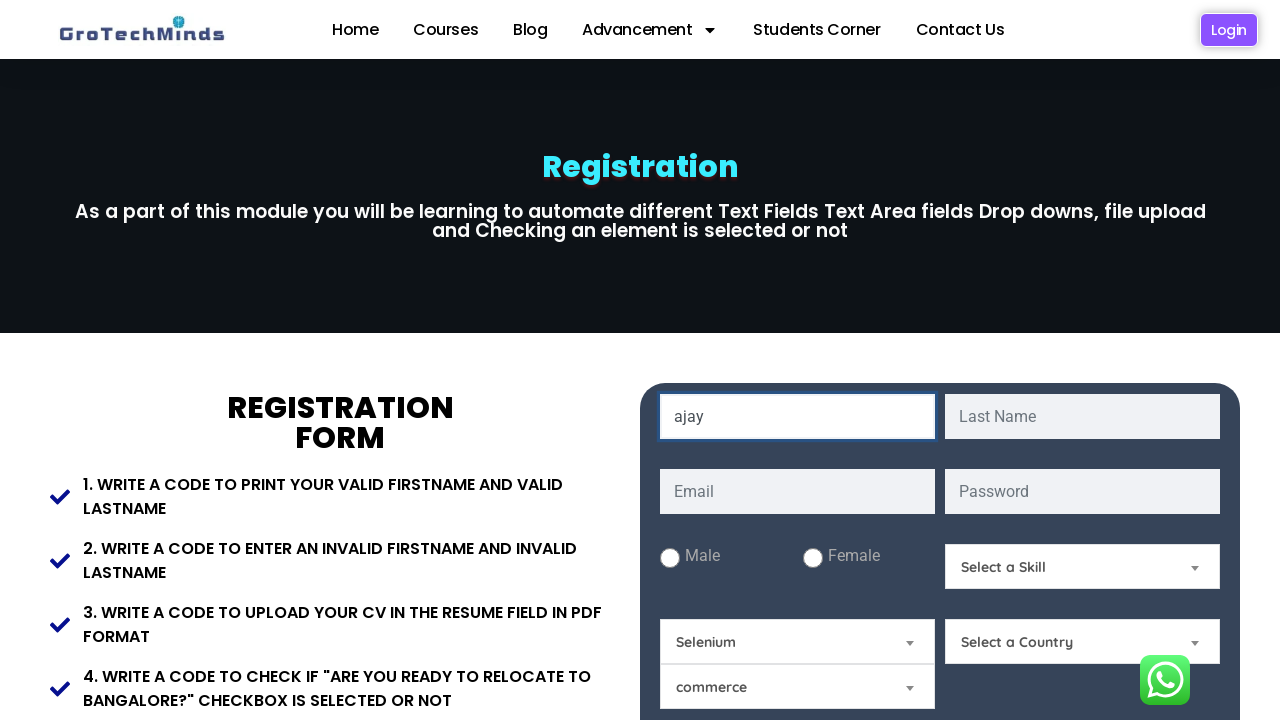

Selected all text in first name field using Ctrl+A
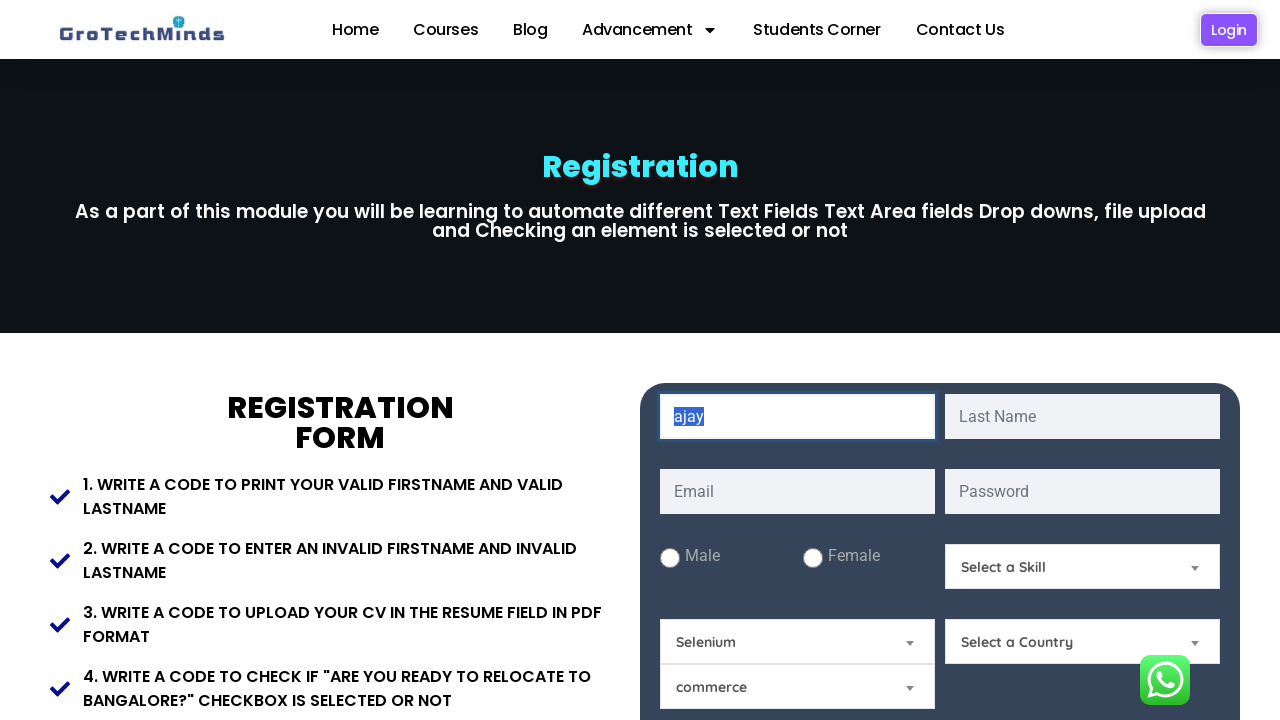

Copied selected text from first name field using Ctrl+C
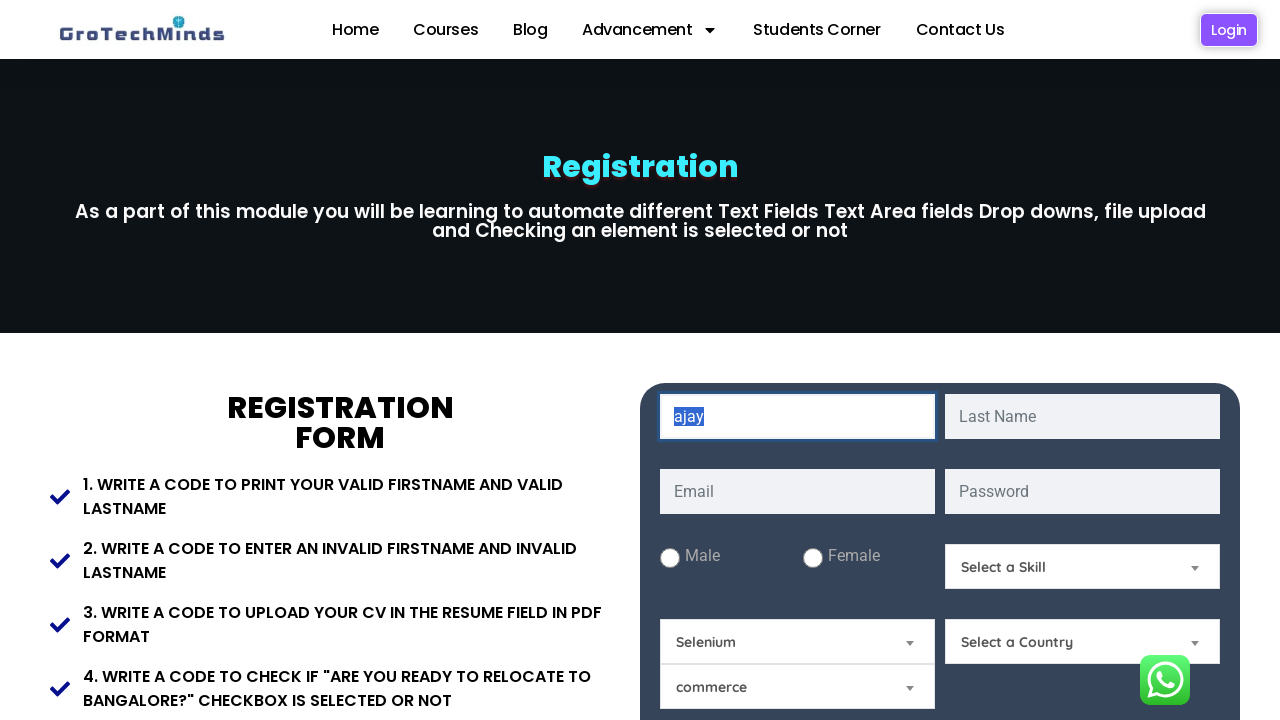

Filled last name field with 'ajay' on input[name='lname']
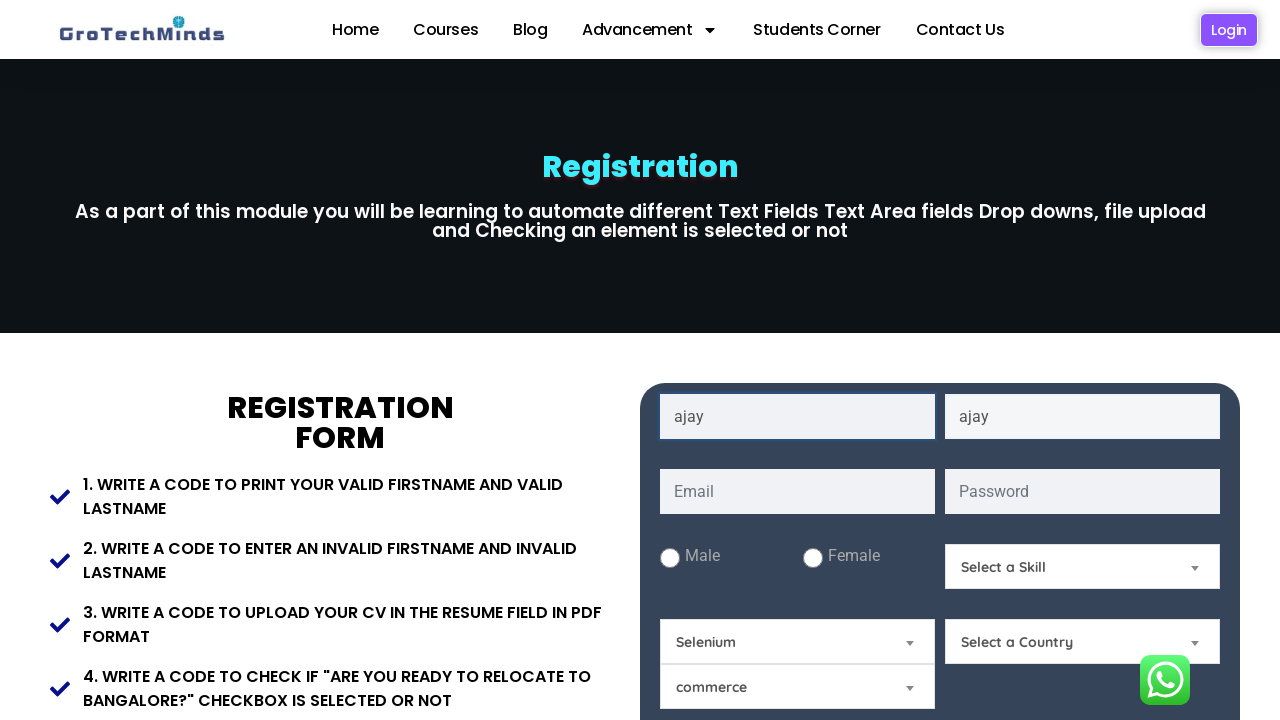

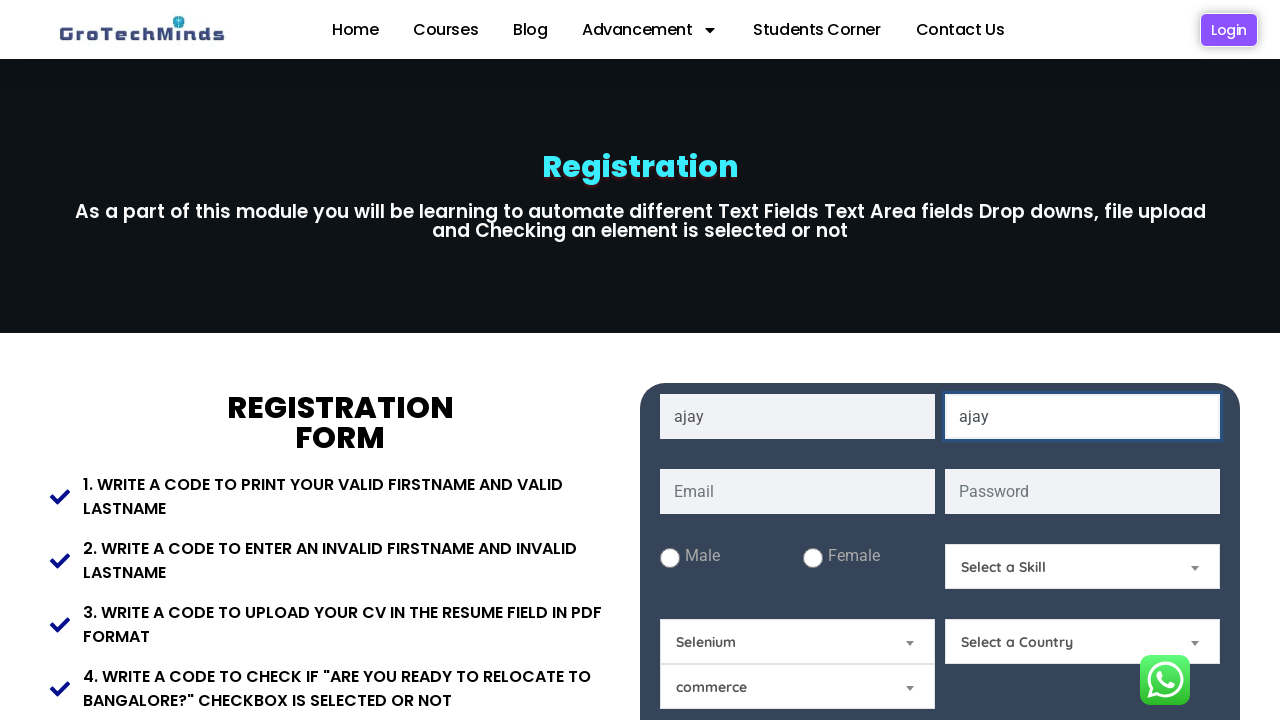